Tests form submission with empty email field while name and phone are filled

Starting URL: https://lm.skillbox.cc/qa_tester/module02/homework1/

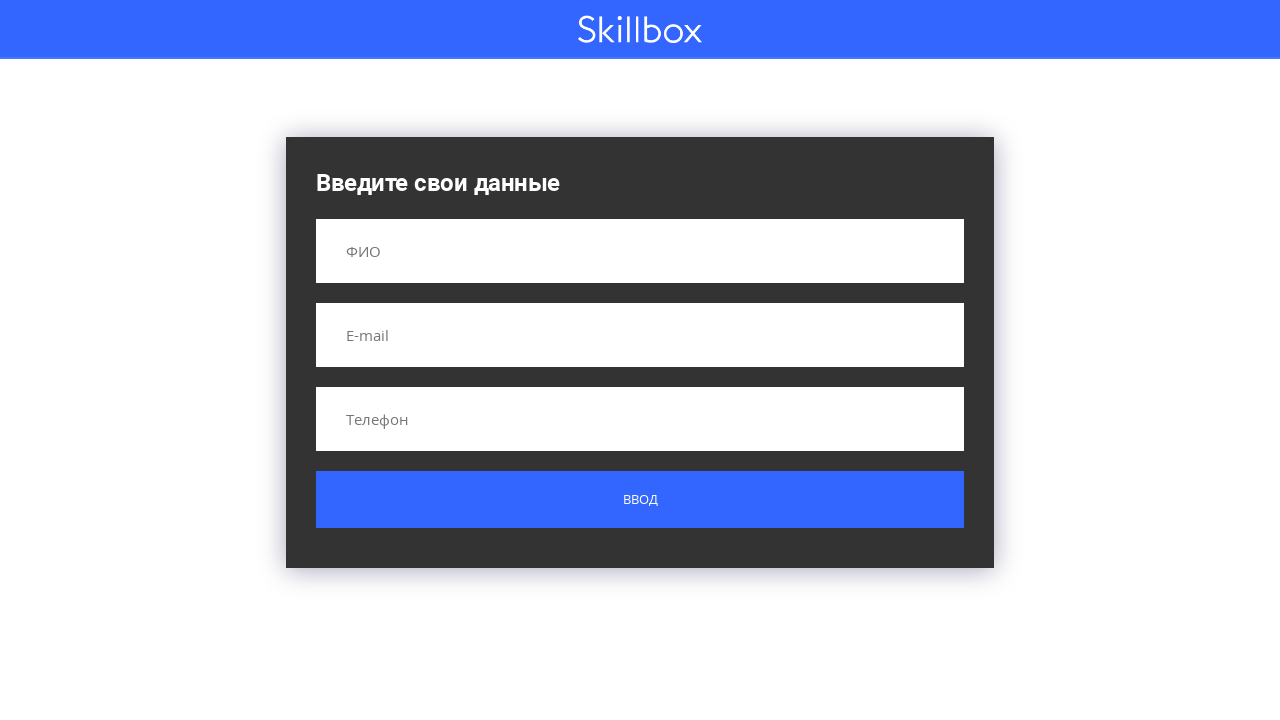

Filled name field with 'Petya' on input[name='name']
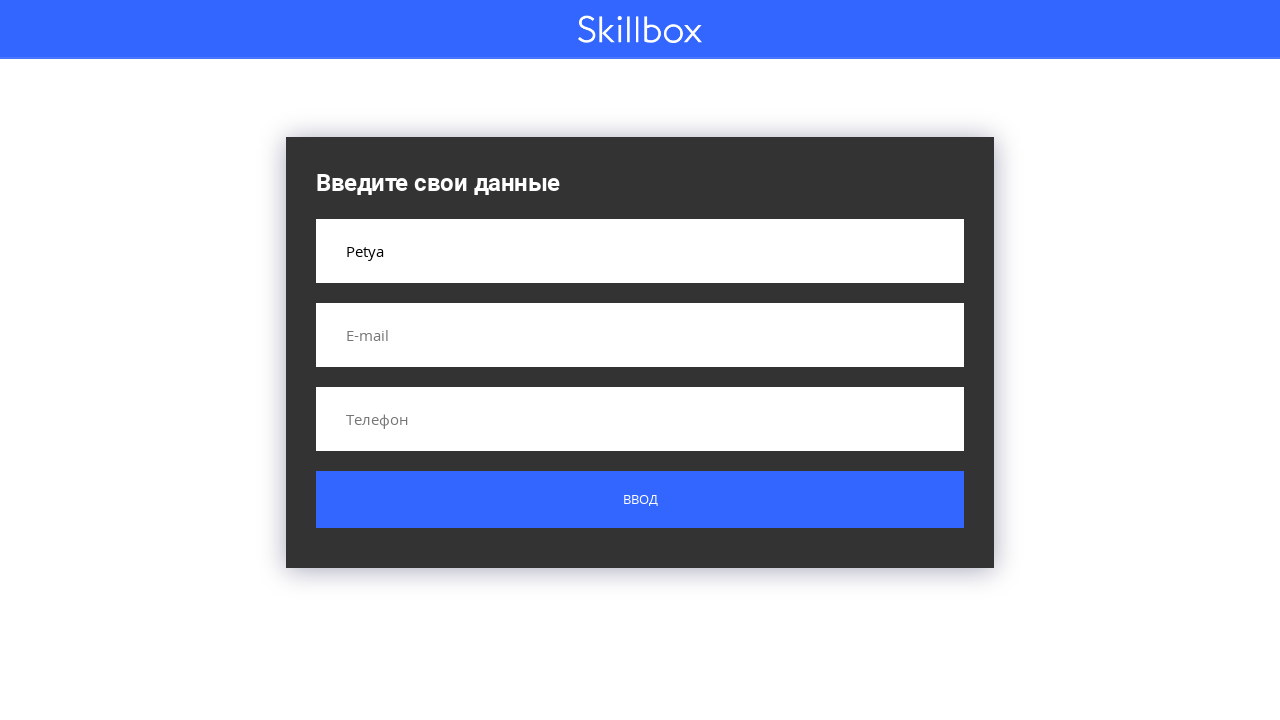

Filled phone field with '+79100101234' on input[name='phone']
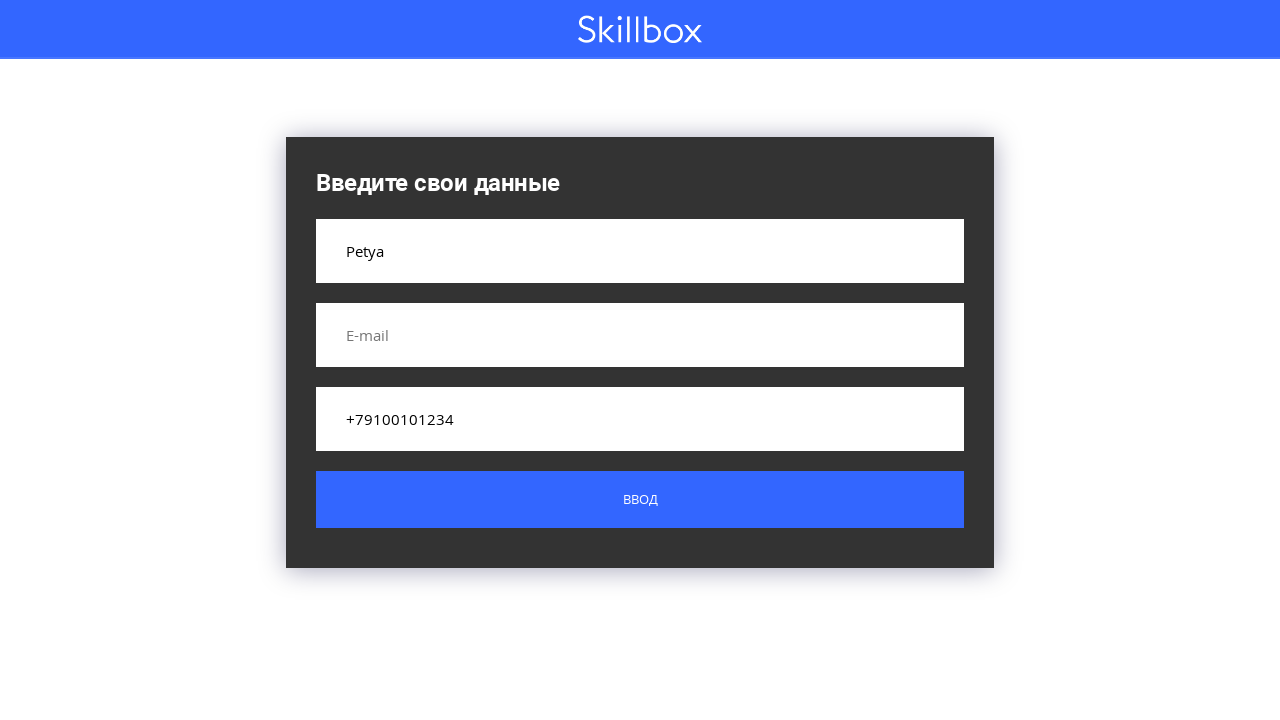

Clicked submit button with empty email field at (640, 500) on .button
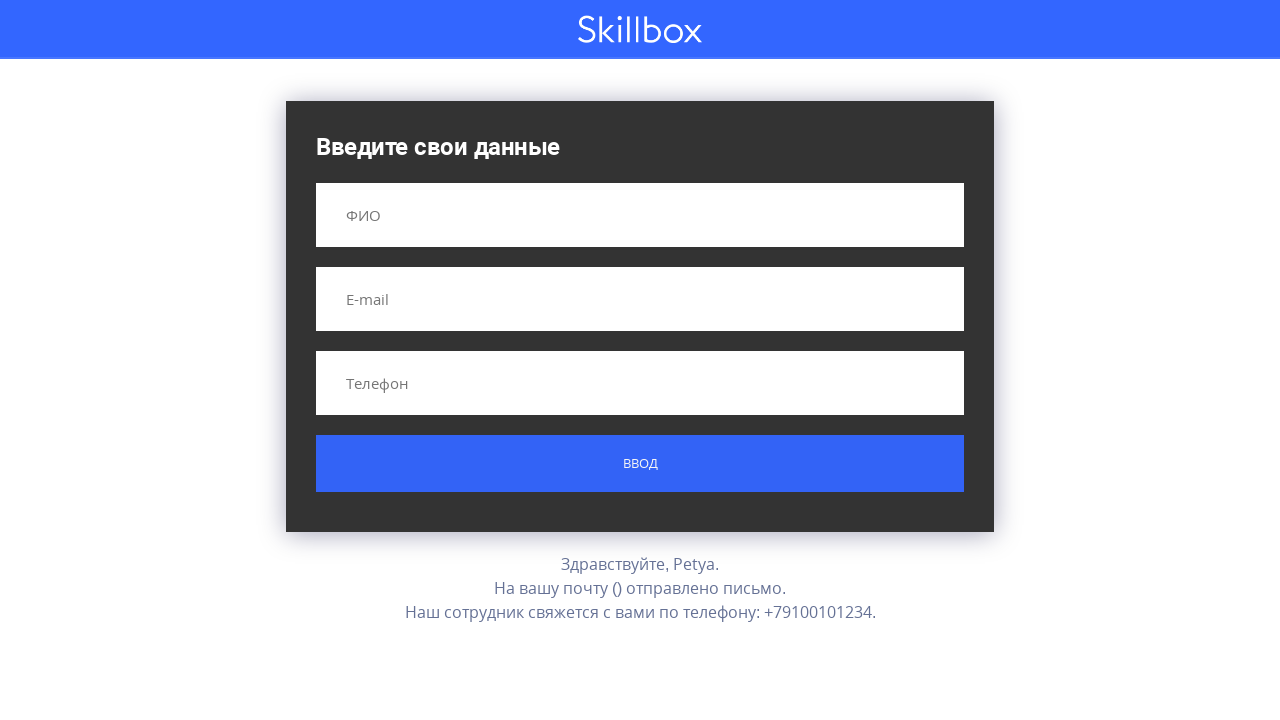

Form submission result message appeared
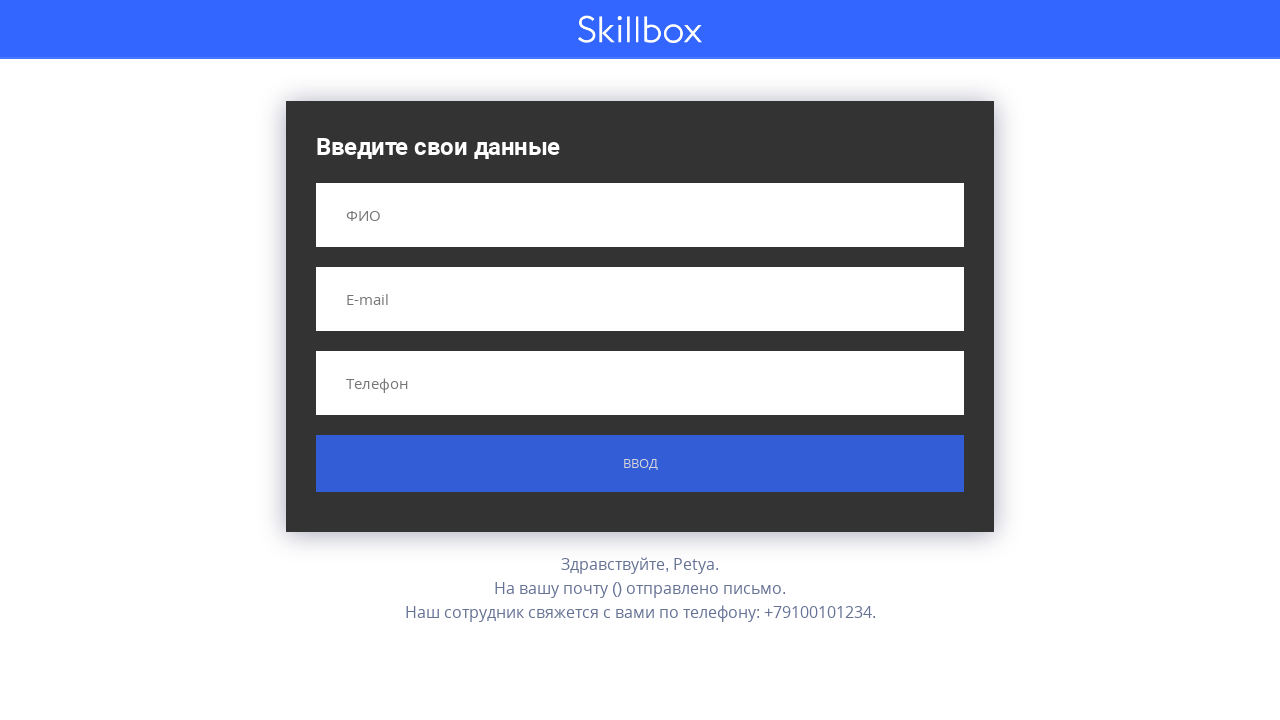

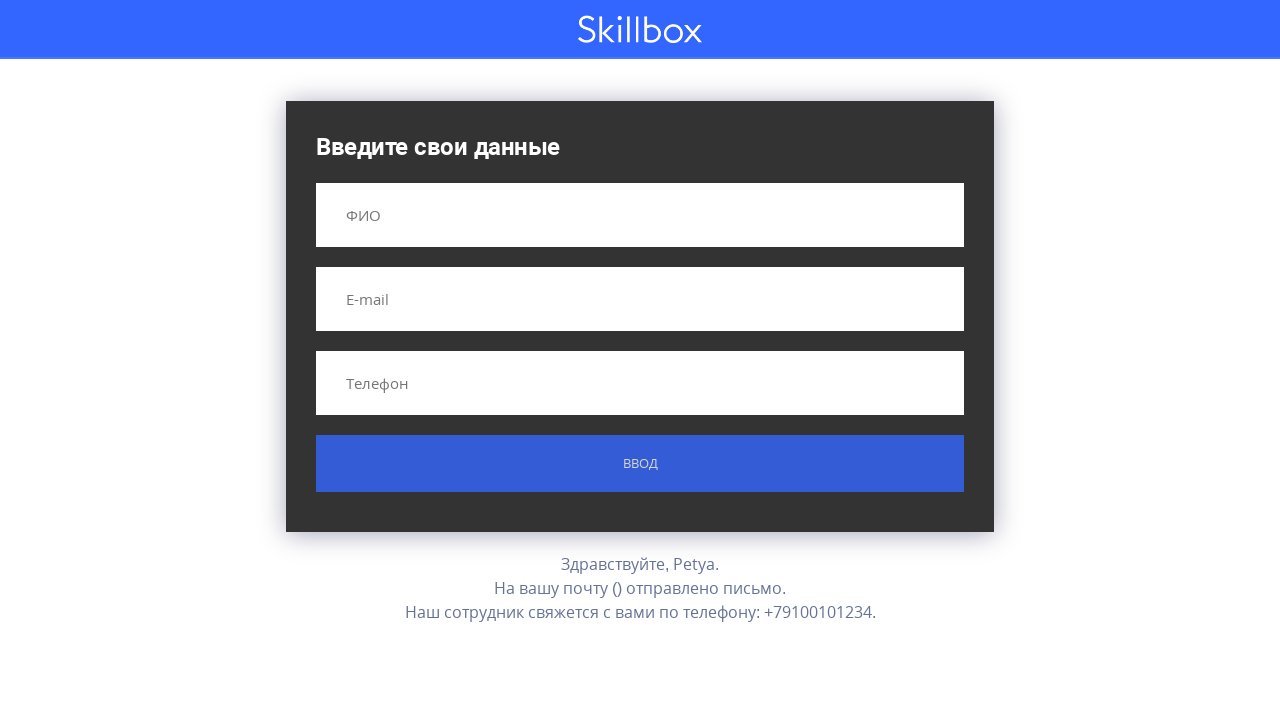